Tests that todo data persists after page reload by creating todos, marking one complete, and reloading.

Starting URL: https://demo.playwright.dev/todomvc

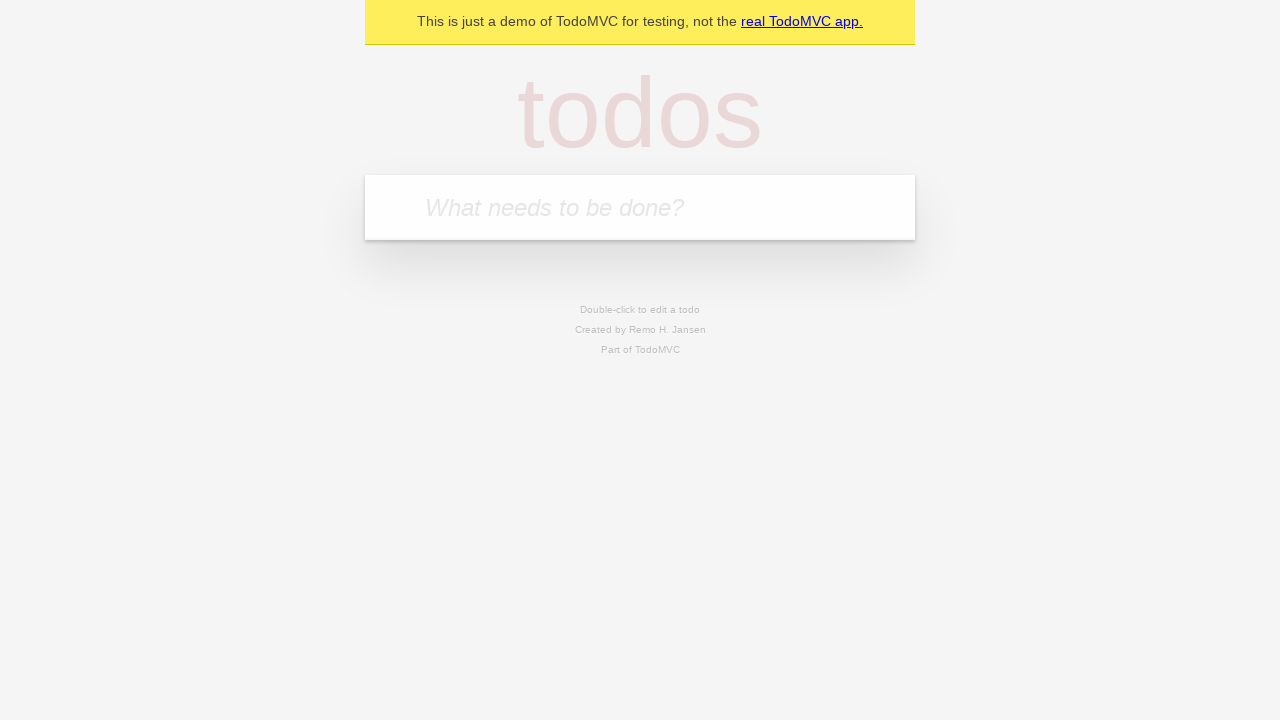

Filled todo input with 'buy some cheese' on internal:attr=[placeholder="What needs to be done?"i]
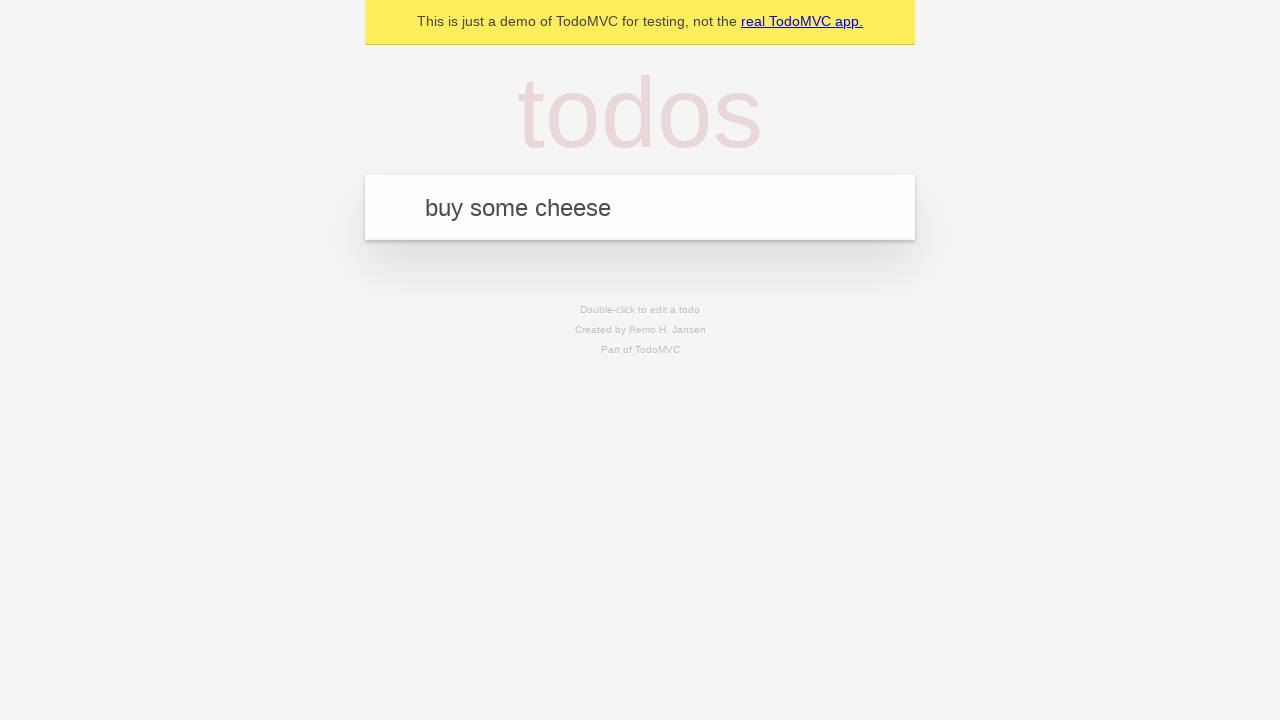

Pressed Enter to create first todo on internal:attr=[placeholder="What needs to be done?"i]
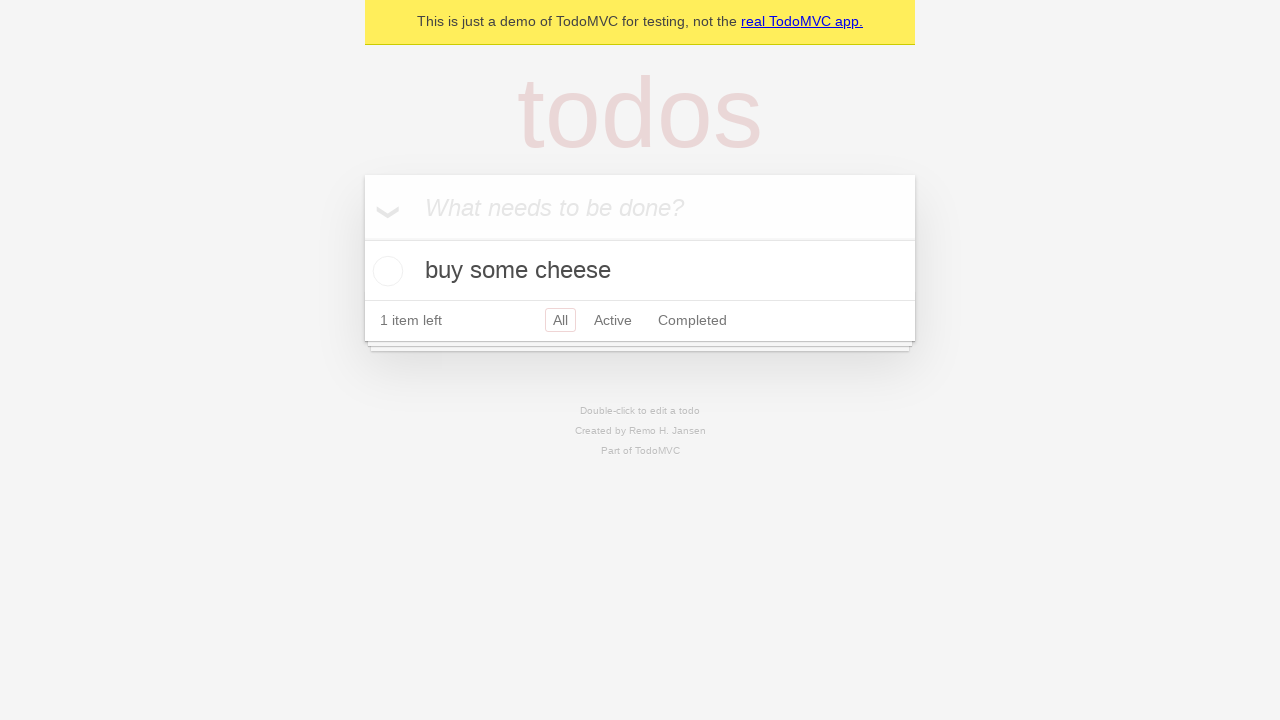

Filled todo input with 'feed the cat' on internal:attr=[placeholder="What needs to be done?"i]
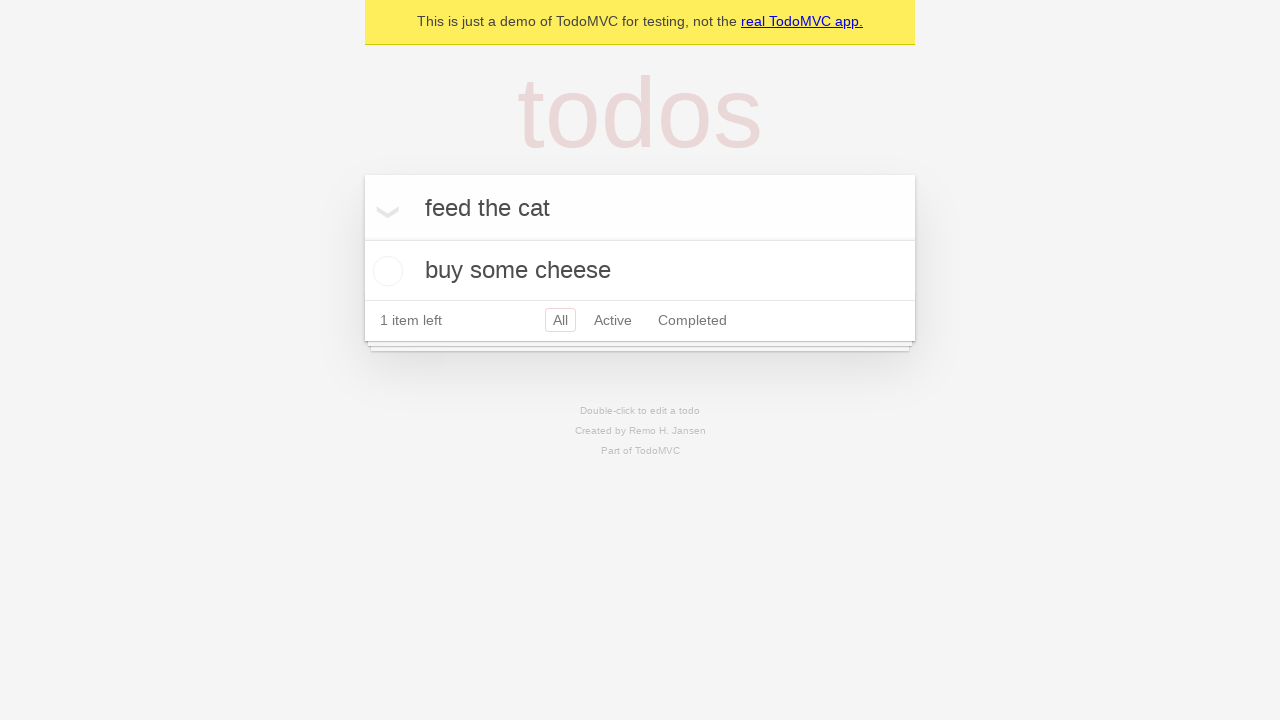

Pressed Enter to create second todo on internal:attr=[placeholder="What needs to be done?"i]
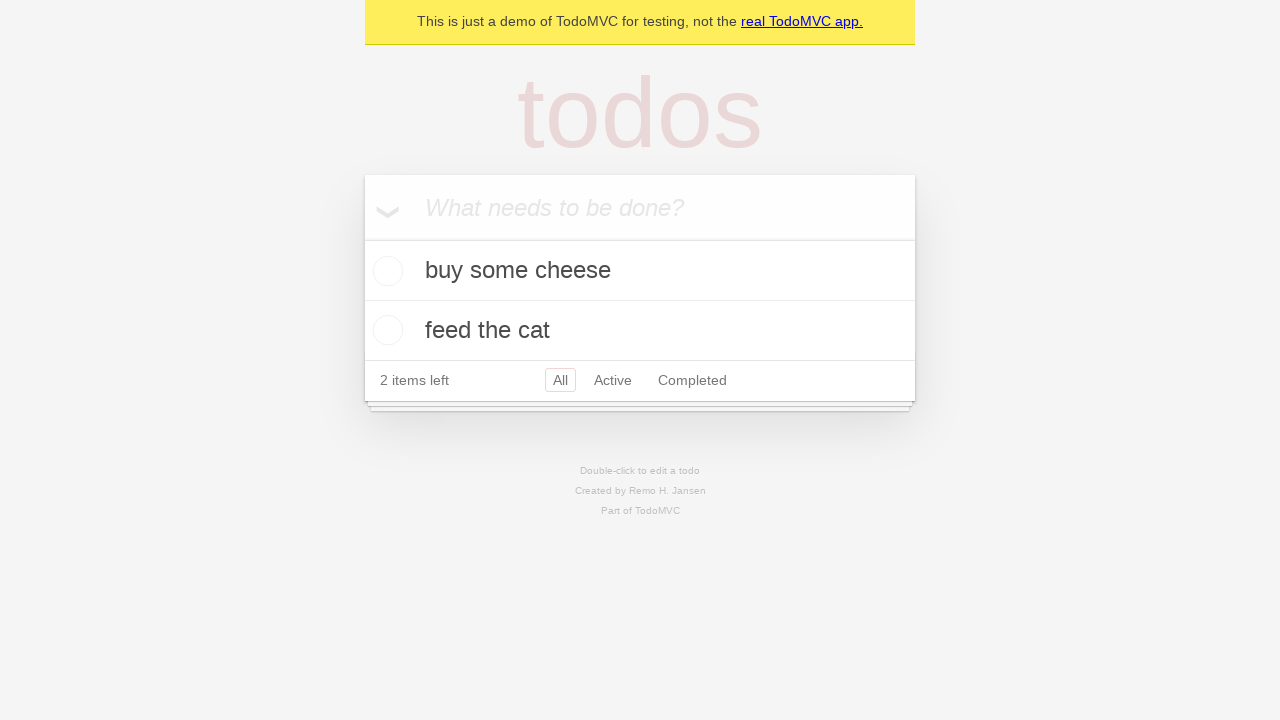

Checked first todo as complete at (385, 271) on internal:testid=[data-testid="todo-item"s] >> nth=0 >> internal:role=checkbox
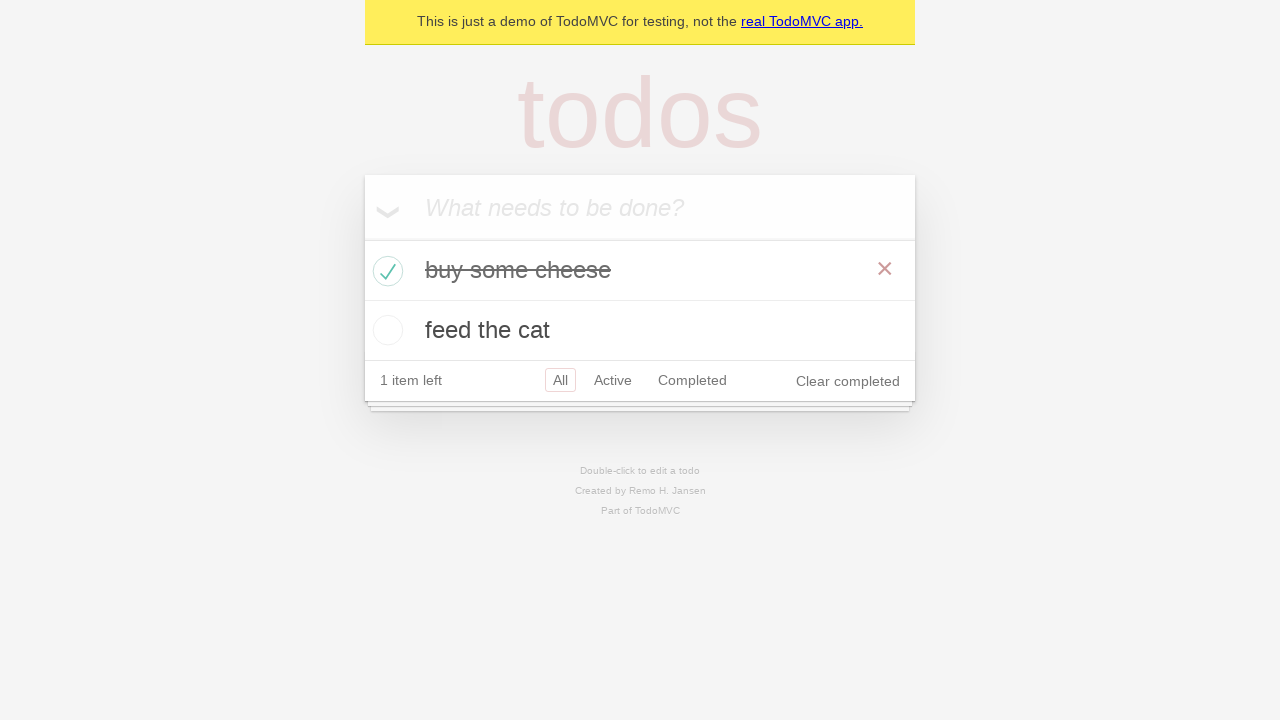

Reloaded the page
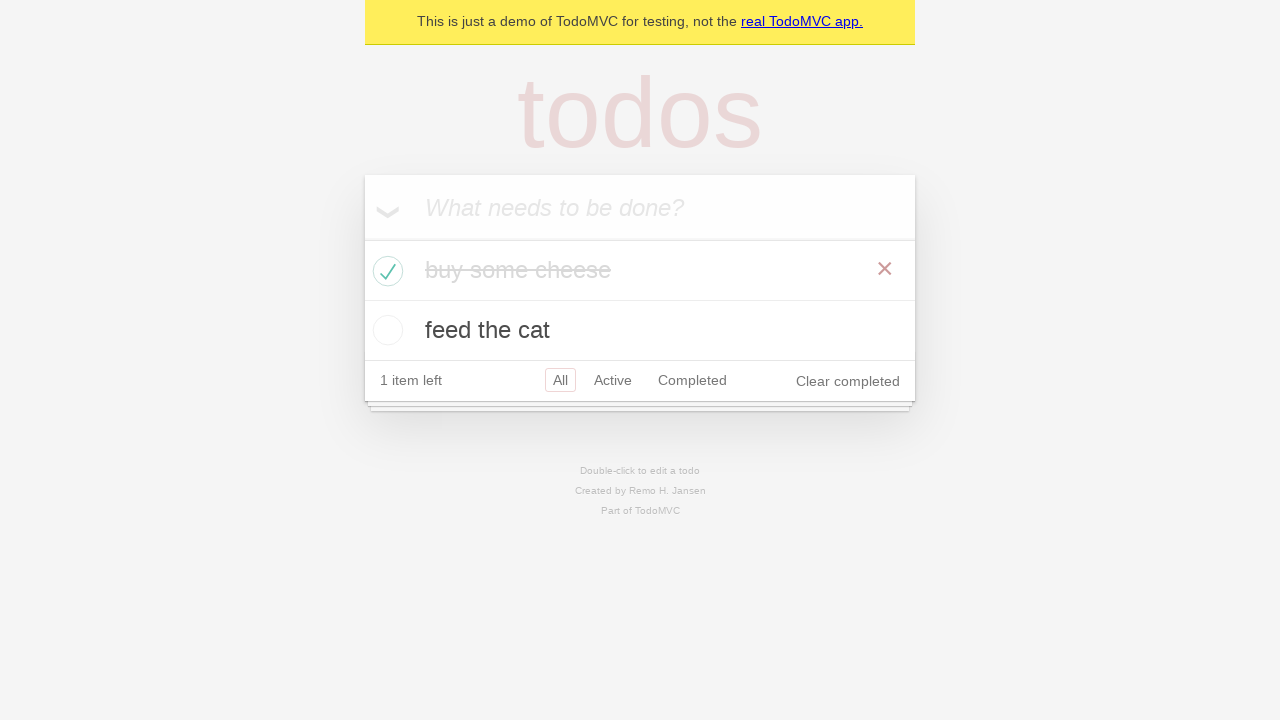

Waited for todos to load after page reload
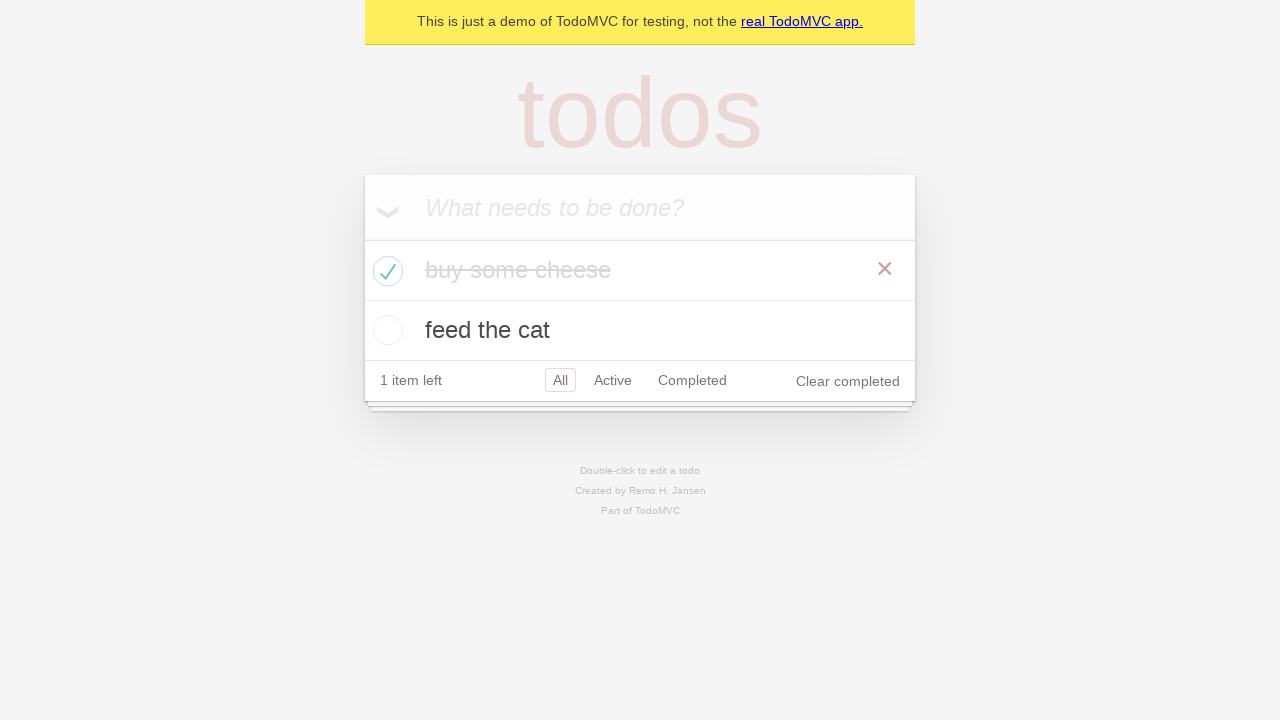

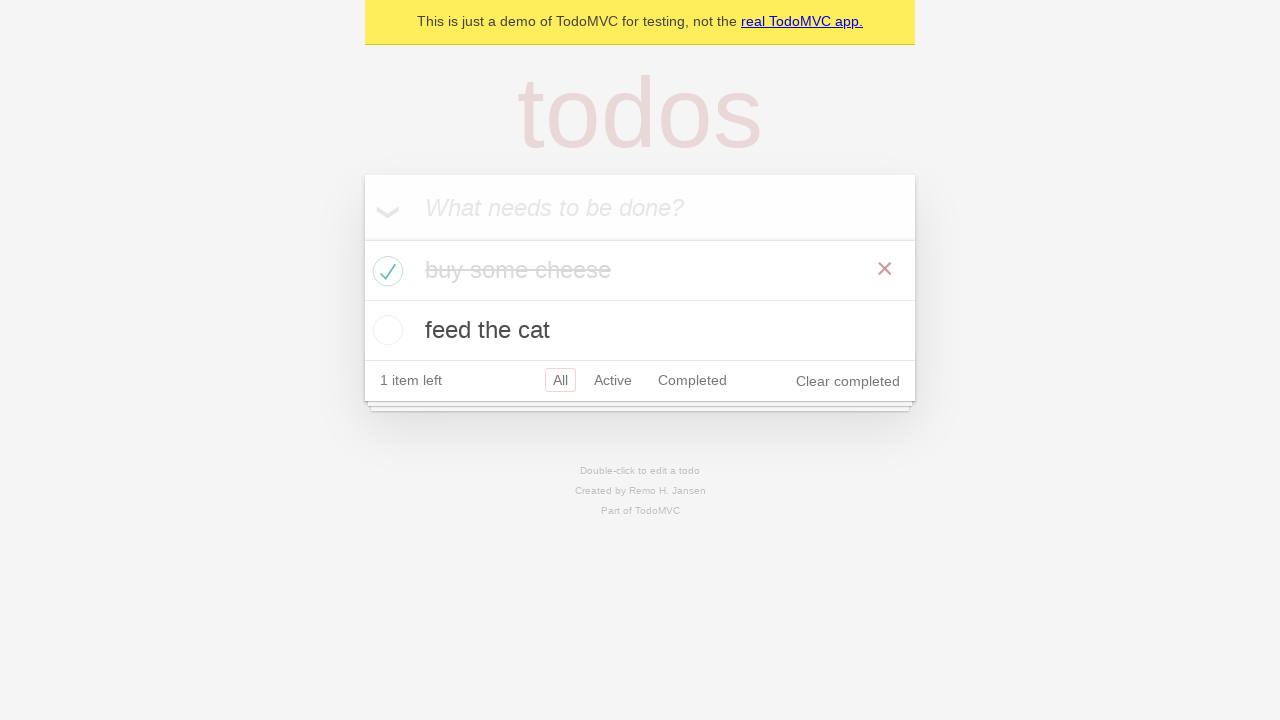